Tests a page with delayed content by waiting for a verify button to become clickable, clicking it, and verifying a success message appears

Starting URL: http://suninjuly.github.io/wait2.html

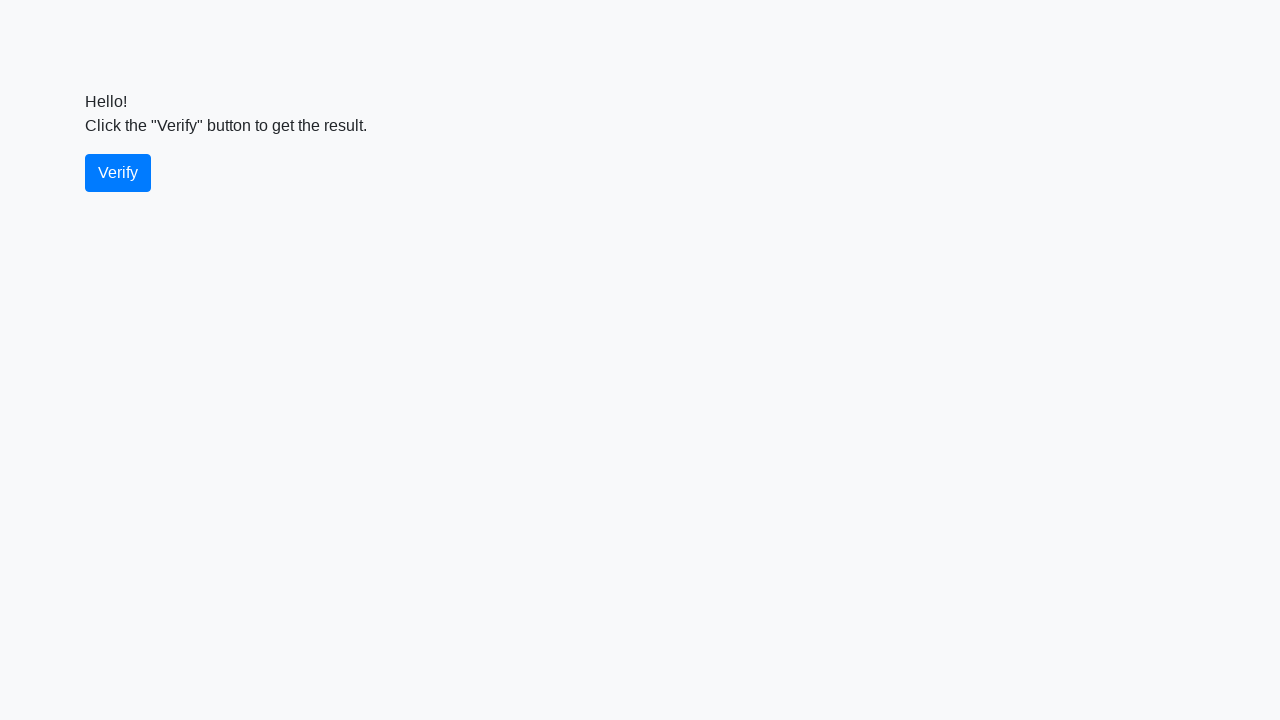

Waited for verify button to become visible
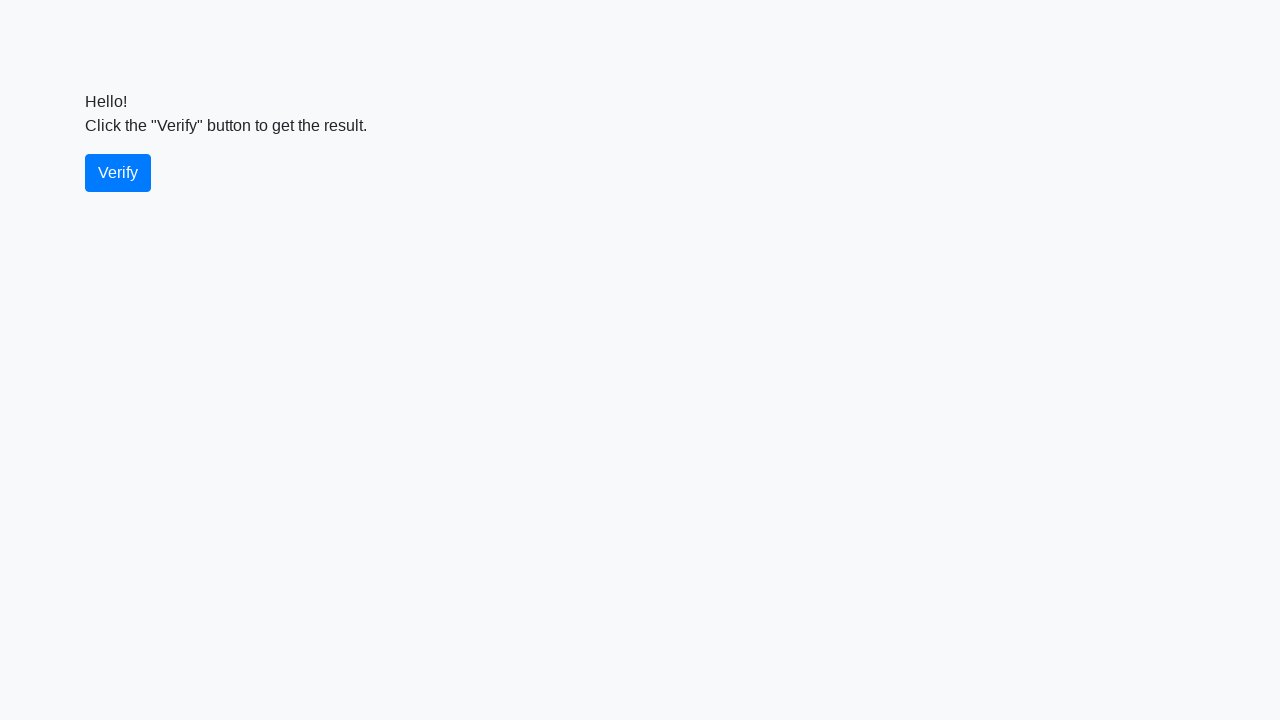

Clicked the verify button at (118, 173) on #verify
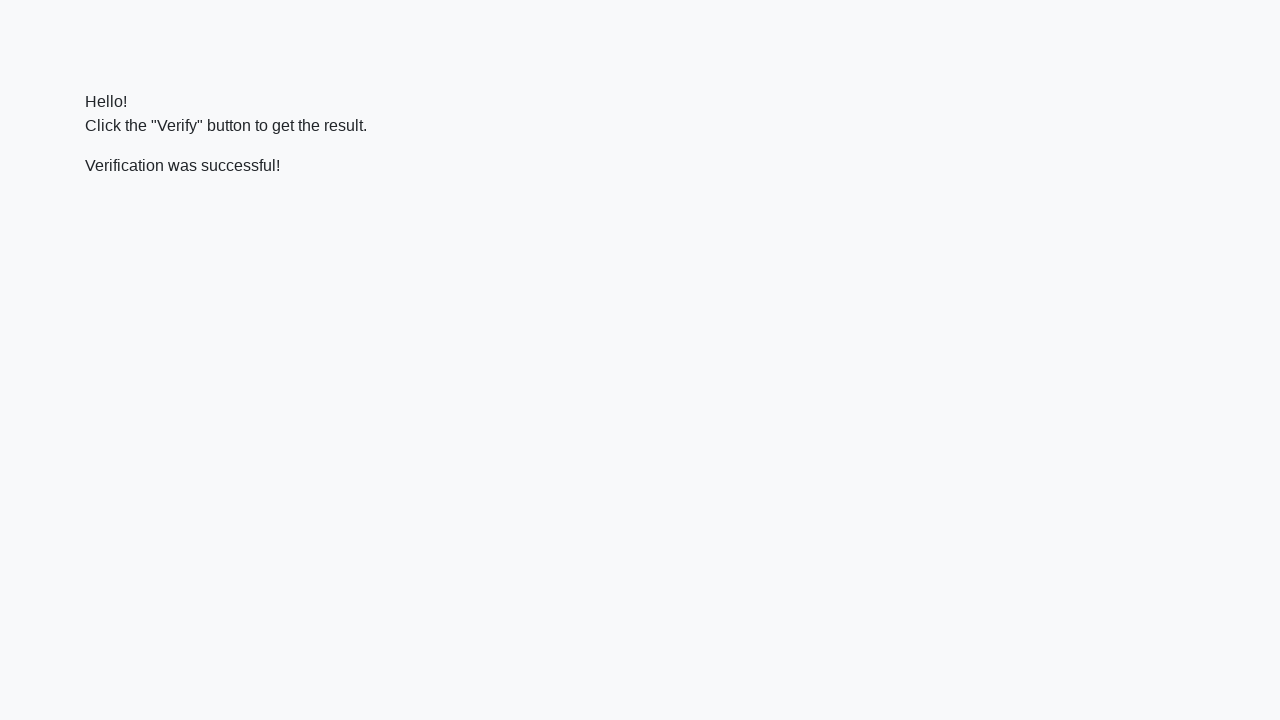

Waited for success message to appear
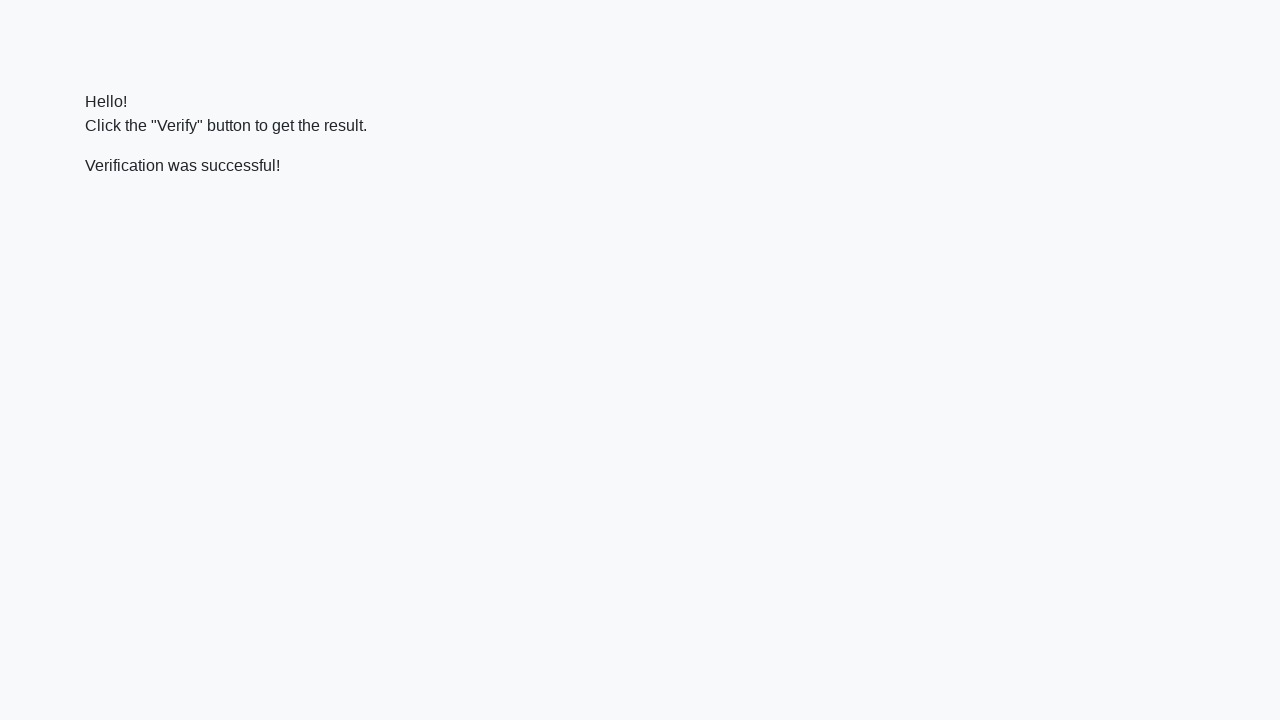

Located the verify message element
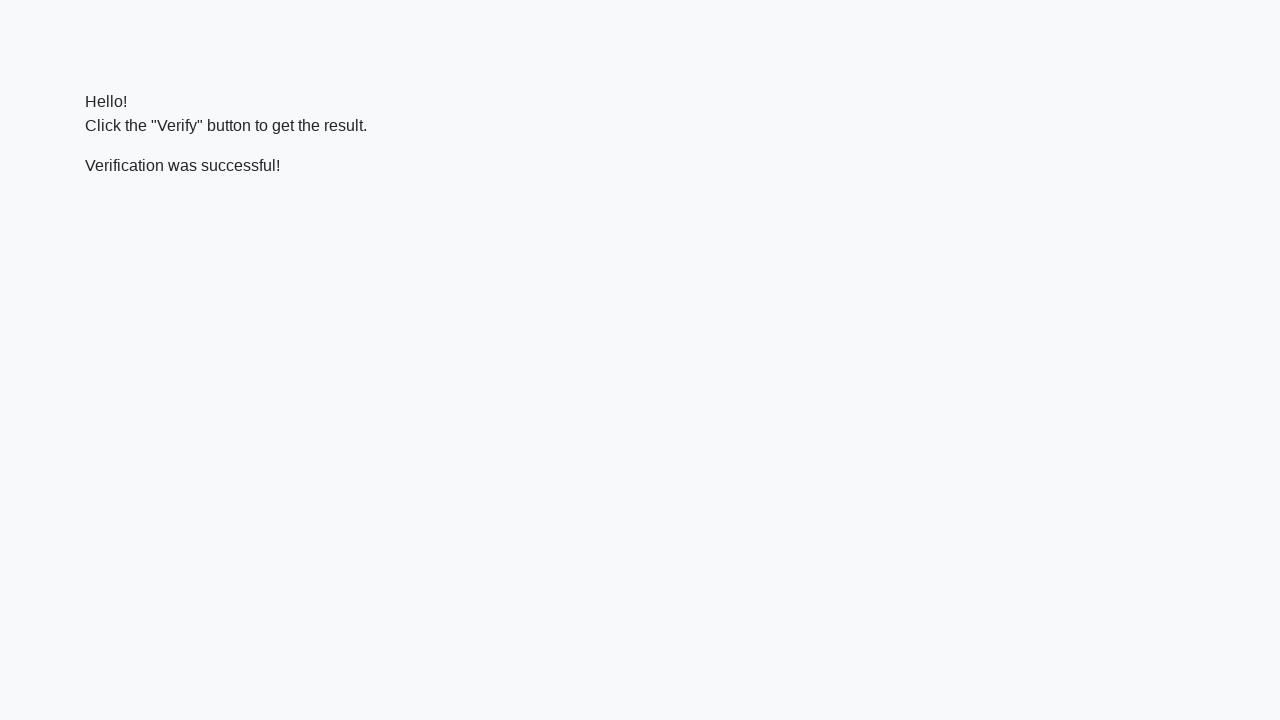

Verified that success message contains 'successful'
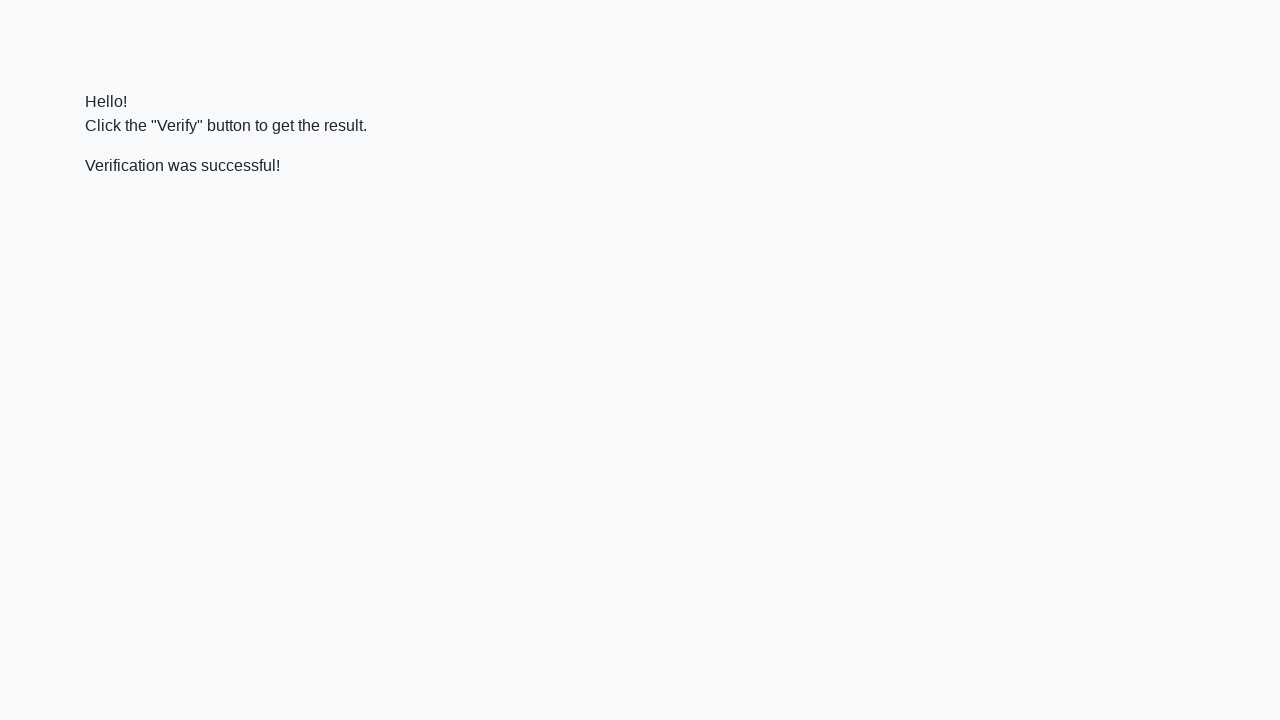

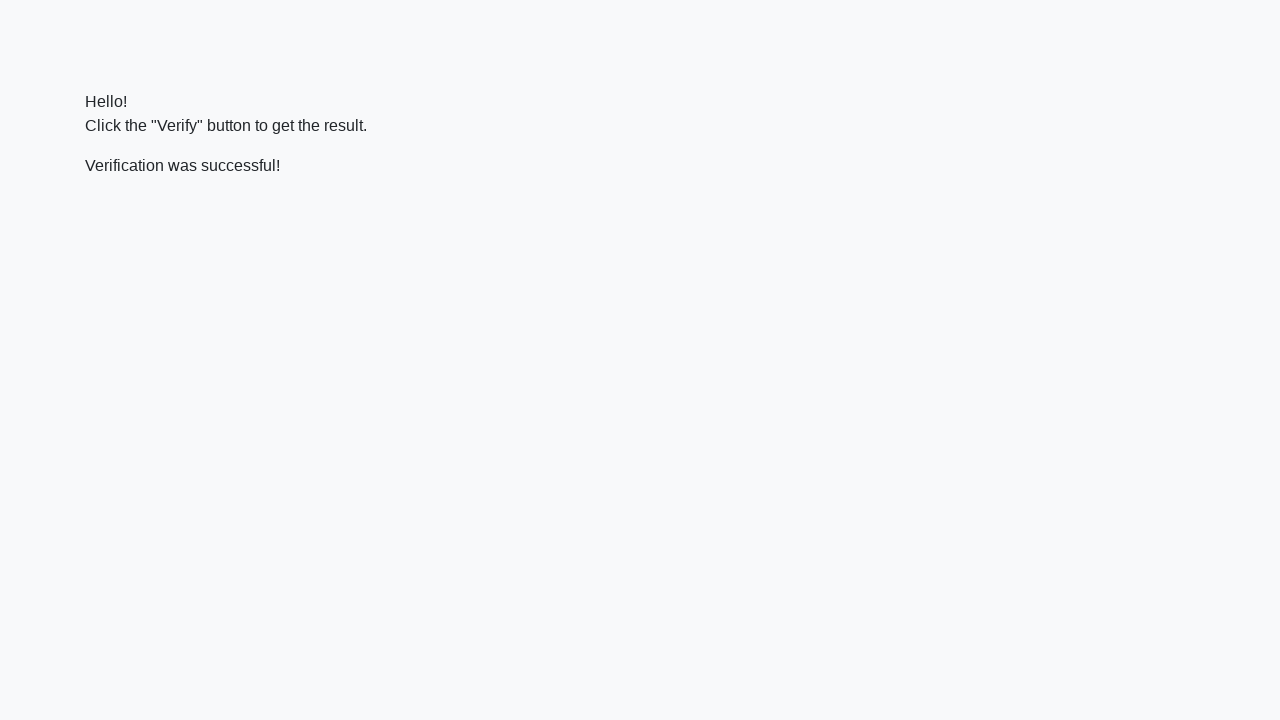